Tests JavaScript prompt alert interaction by clicking a button to trigger a prompt, entering text, and accepting the alert

Starting URL: https://www.w3schools.com/js/tryit.asp?filename=tryjs_prompt

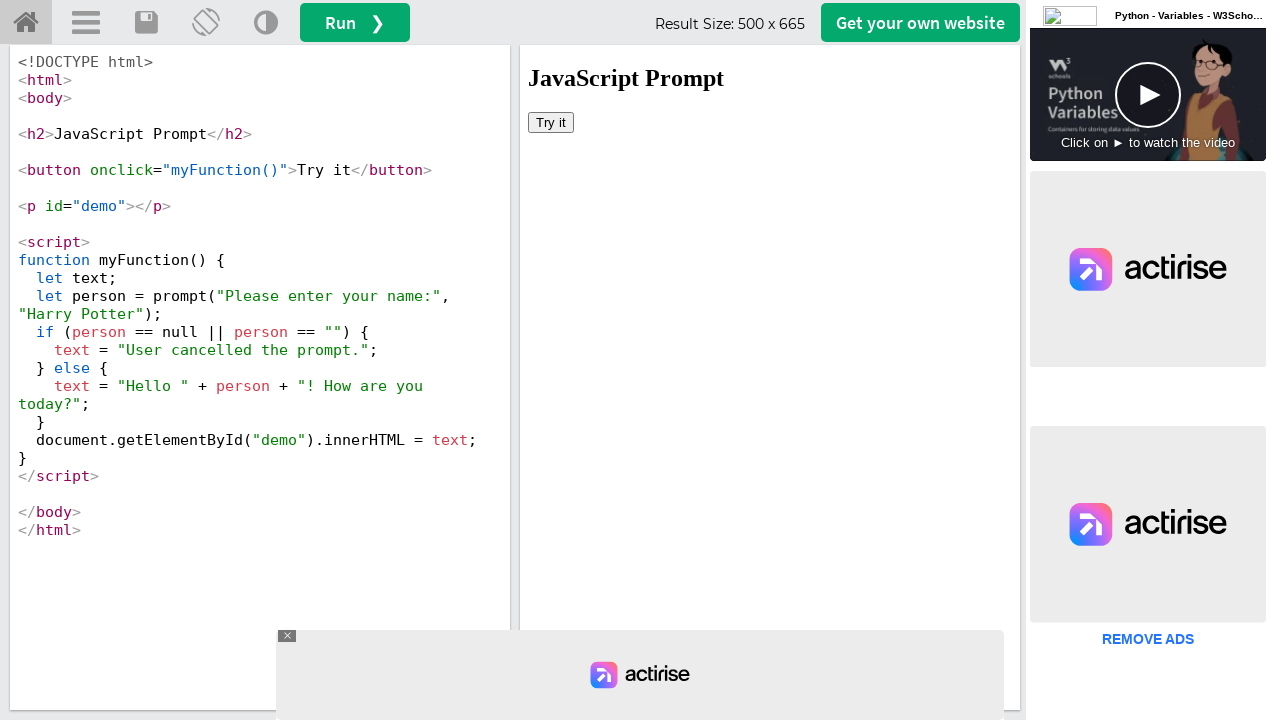

Located the first iframe on the page
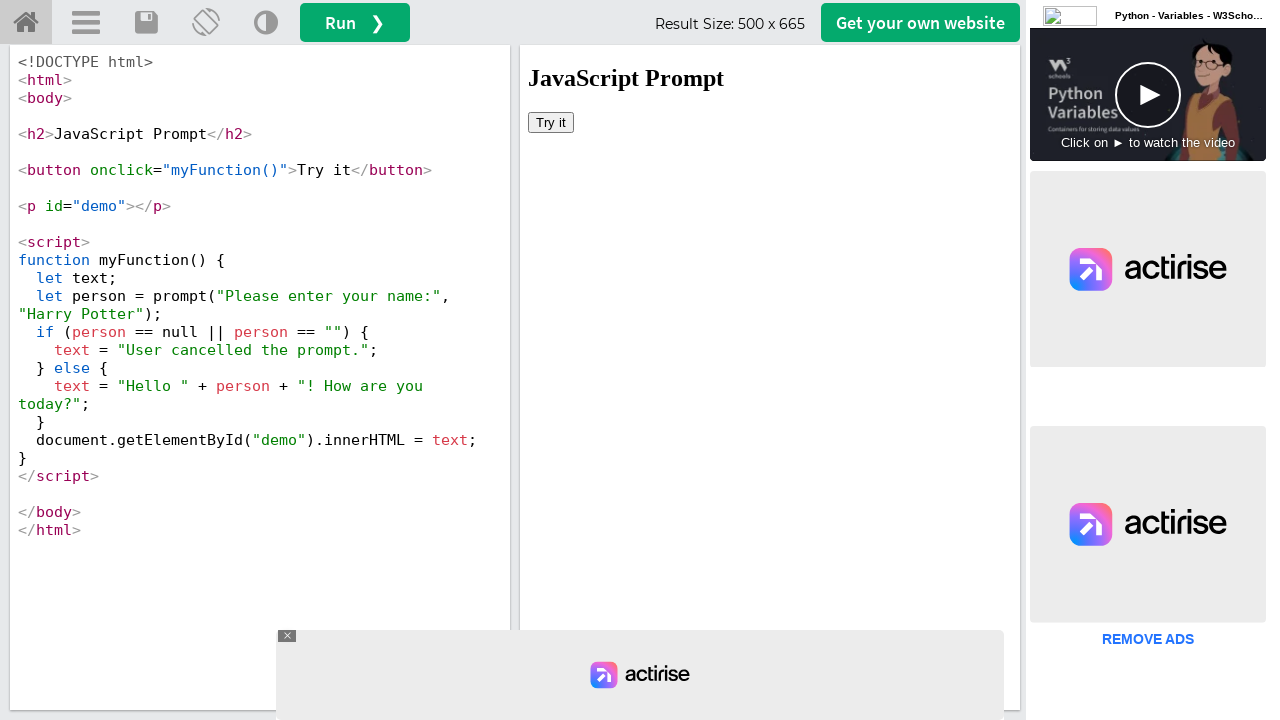

Clicked the 'Try it' button inside the iframe at (551, 122) on iframe >> nth=0 >> internal:control=enter-frame >> button
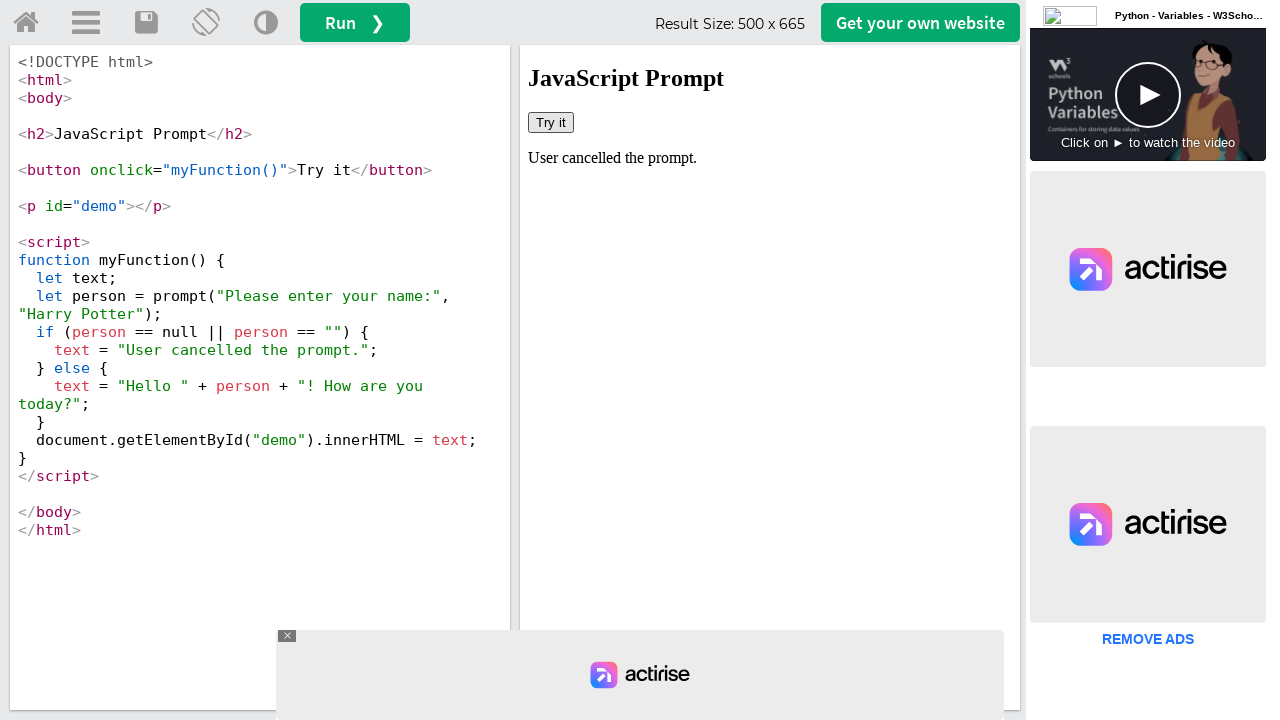

Set up dialog handler to accept prompts with text 'Hema'
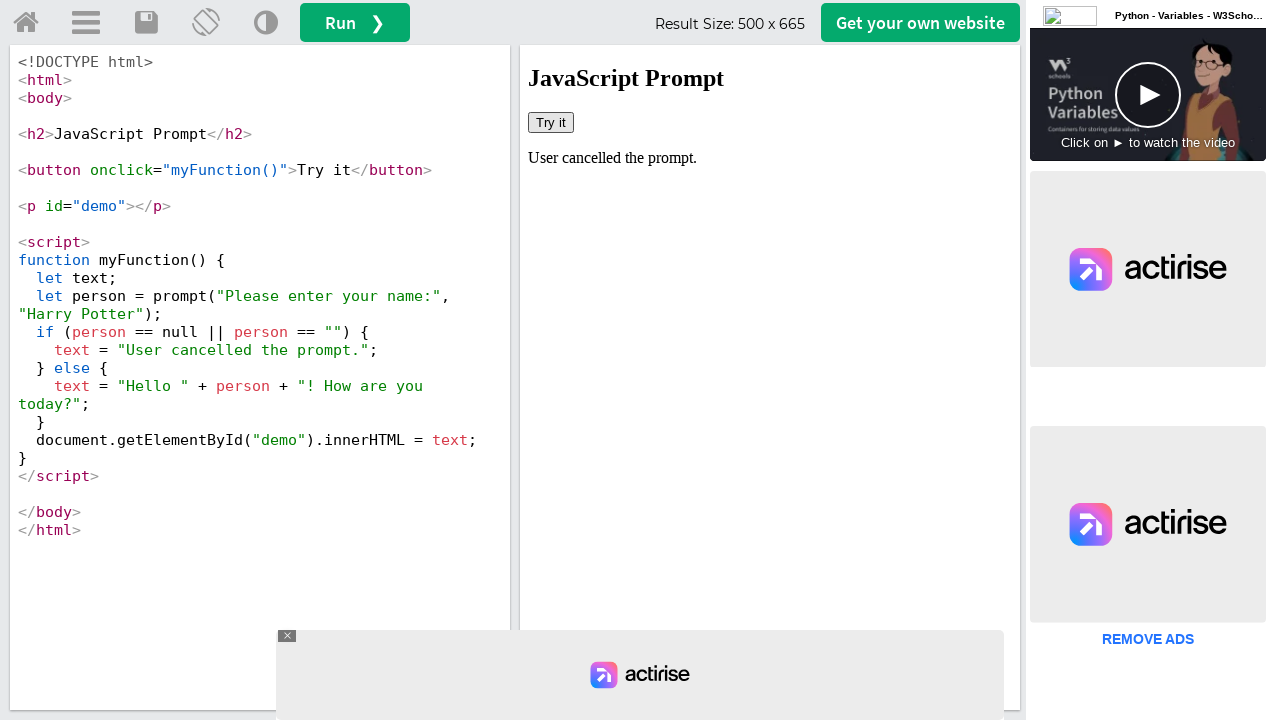

Clicked the 'Try it' button again to trigger the prompt dialog at (551, 122) on iframe >> nth=0 >> internal:control=enter-frame >> button
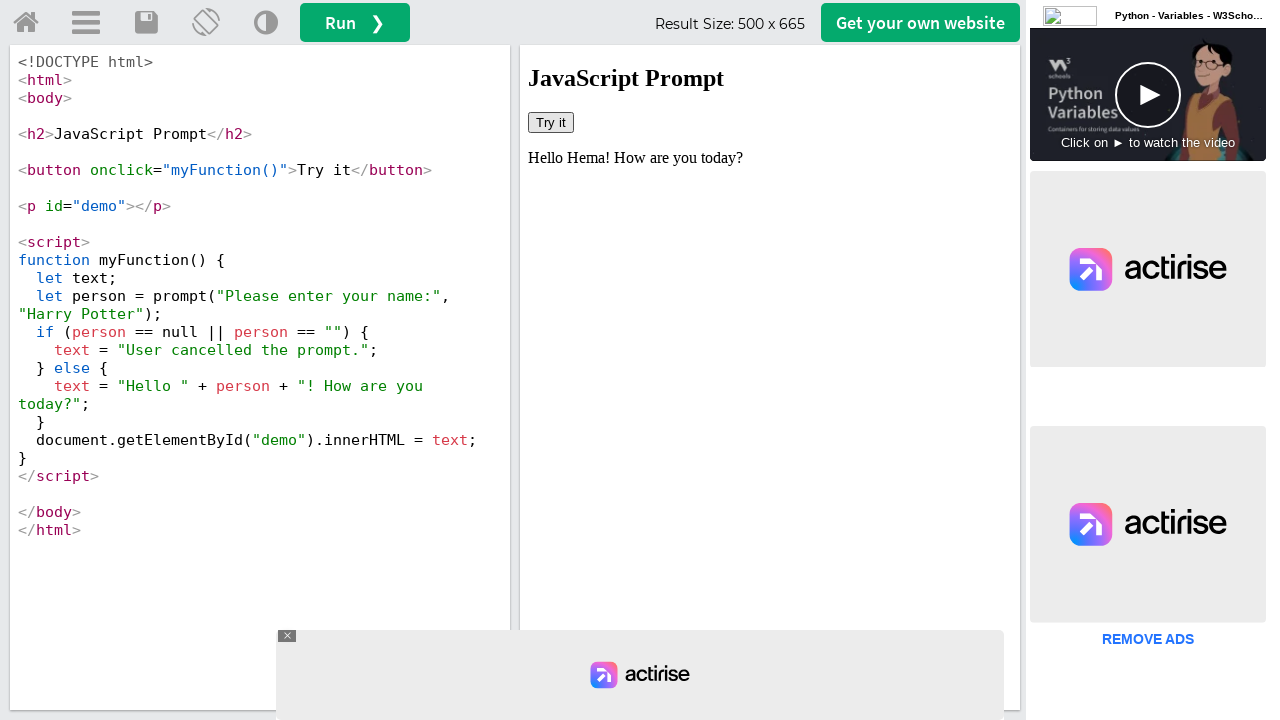

Waited for the result text (#demo) to be displayed
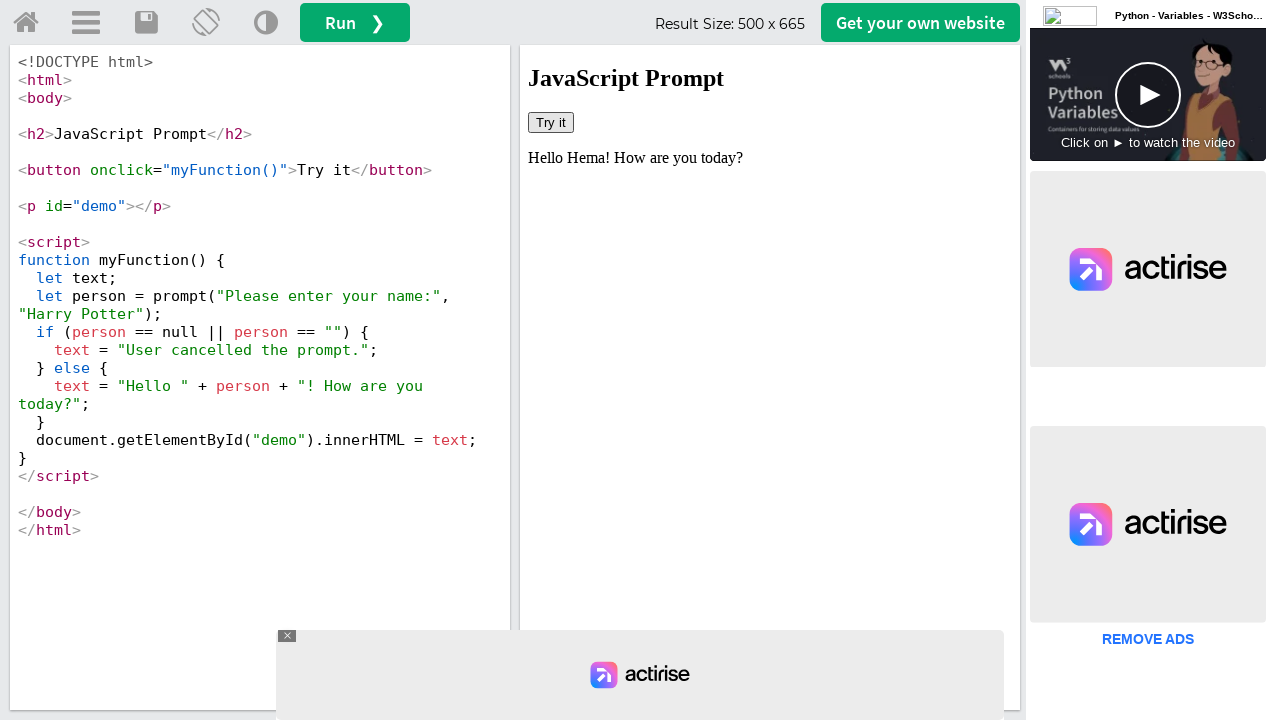

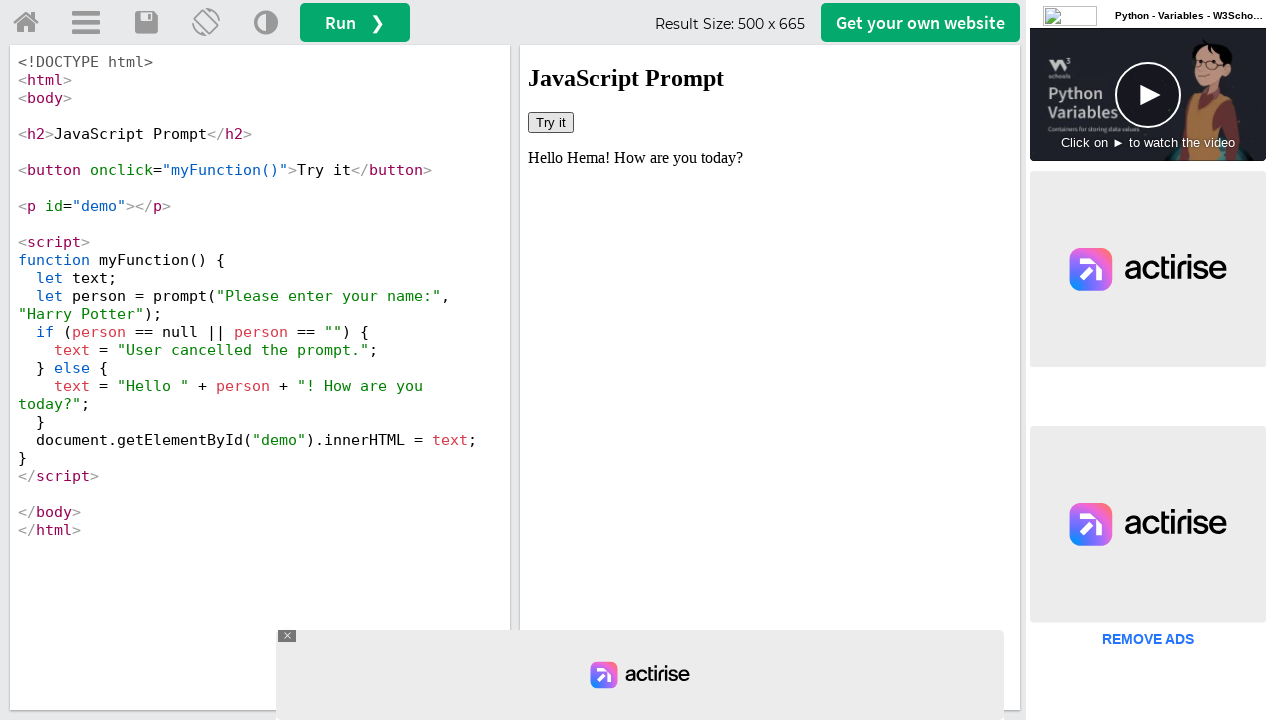